Tests positive sign-up flow by filling zip code, continuing to registration form, and completing all required fields to create an account

Starting URL: https://www.sharelane.com/cgi-bin/register.py

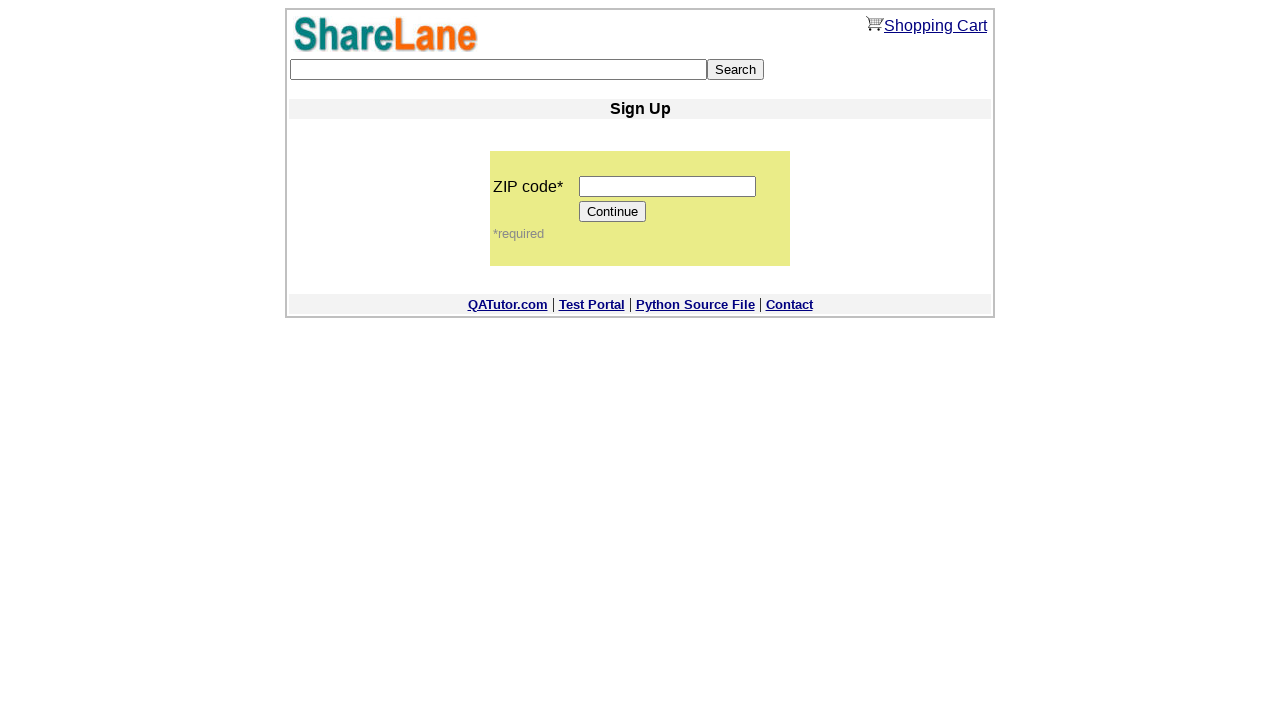

Filled zip code field with '12345' on input[name='zip_code']
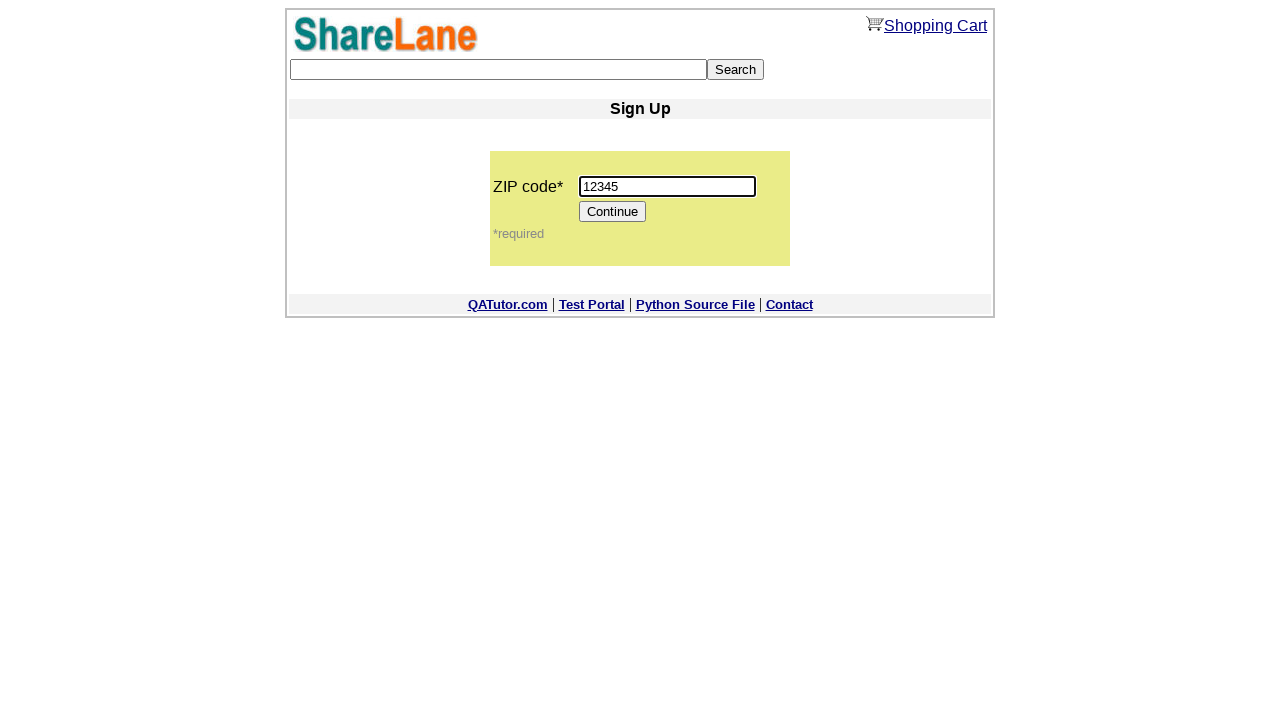

Clicked Continue button to proceed to registration form at (613, 212) on [value='Continue']
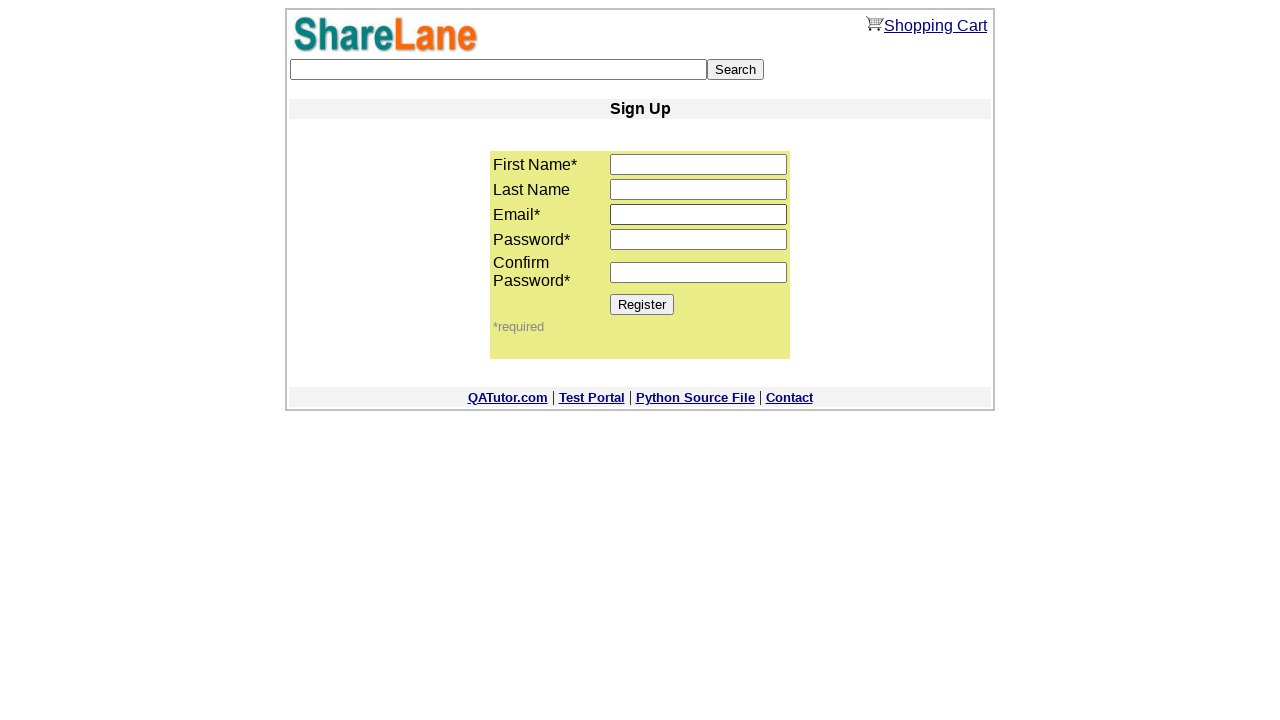

Filled first name field with 'Ann' on input[name='first_name']
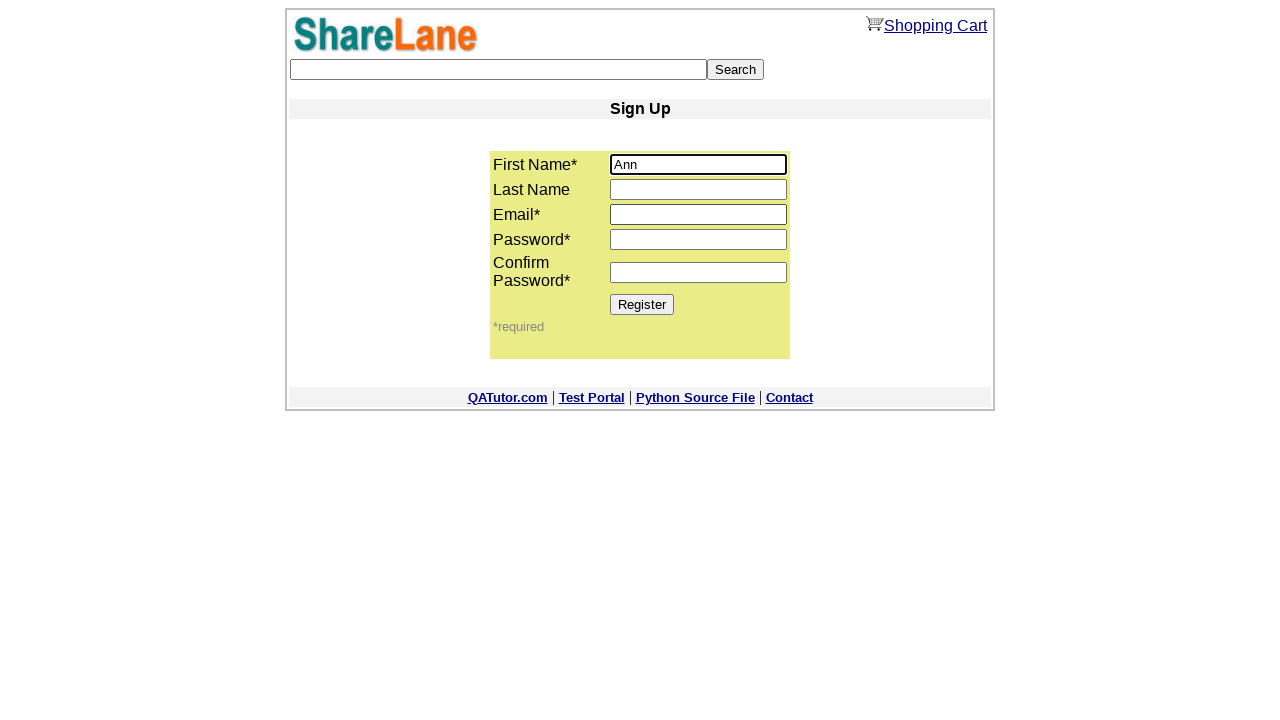

Filled last name field with 'Smith' on input[name='last_name']
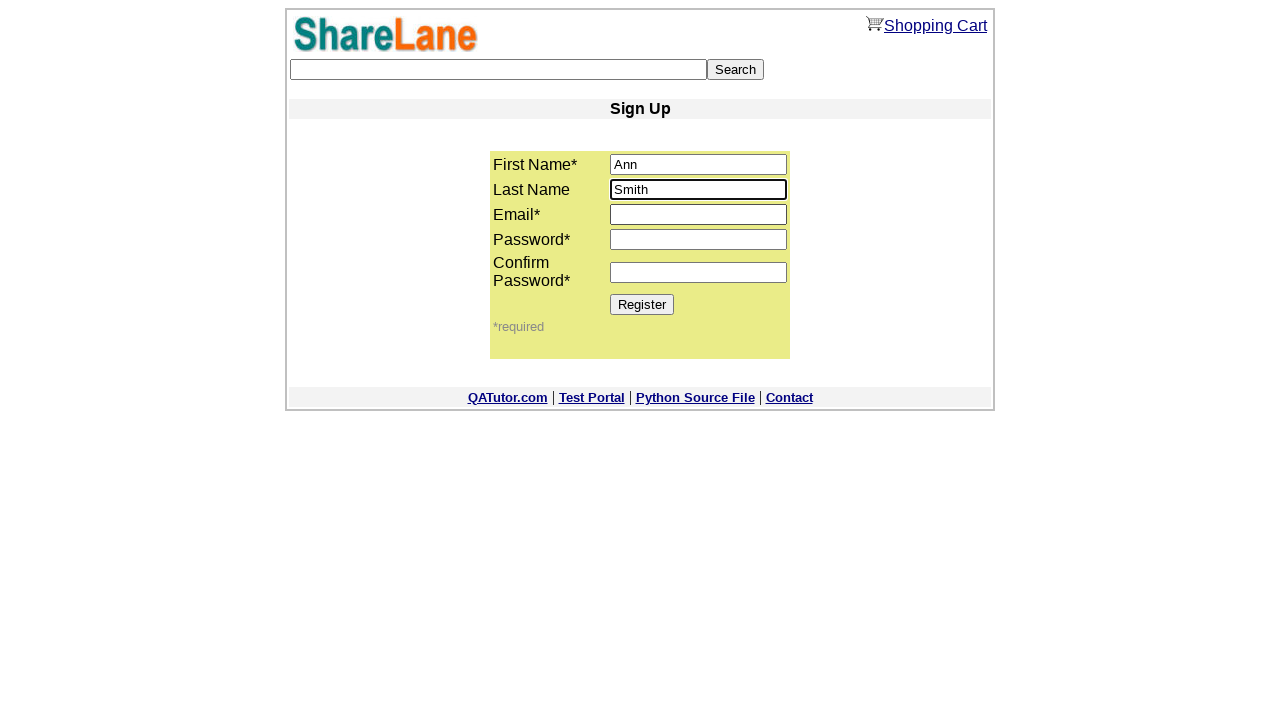

Filled email field with 'test.user.8462@example.com' on input[name='email']
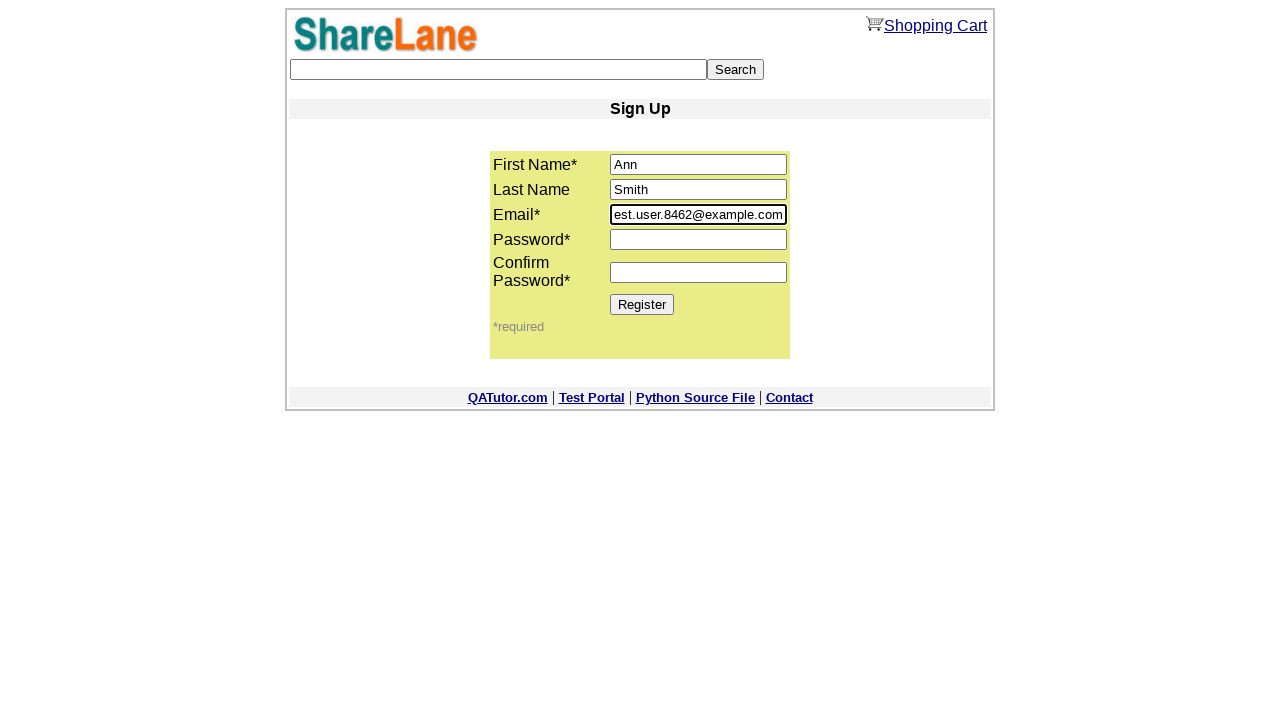

Filled password field with '12345678' on input[name='password1']
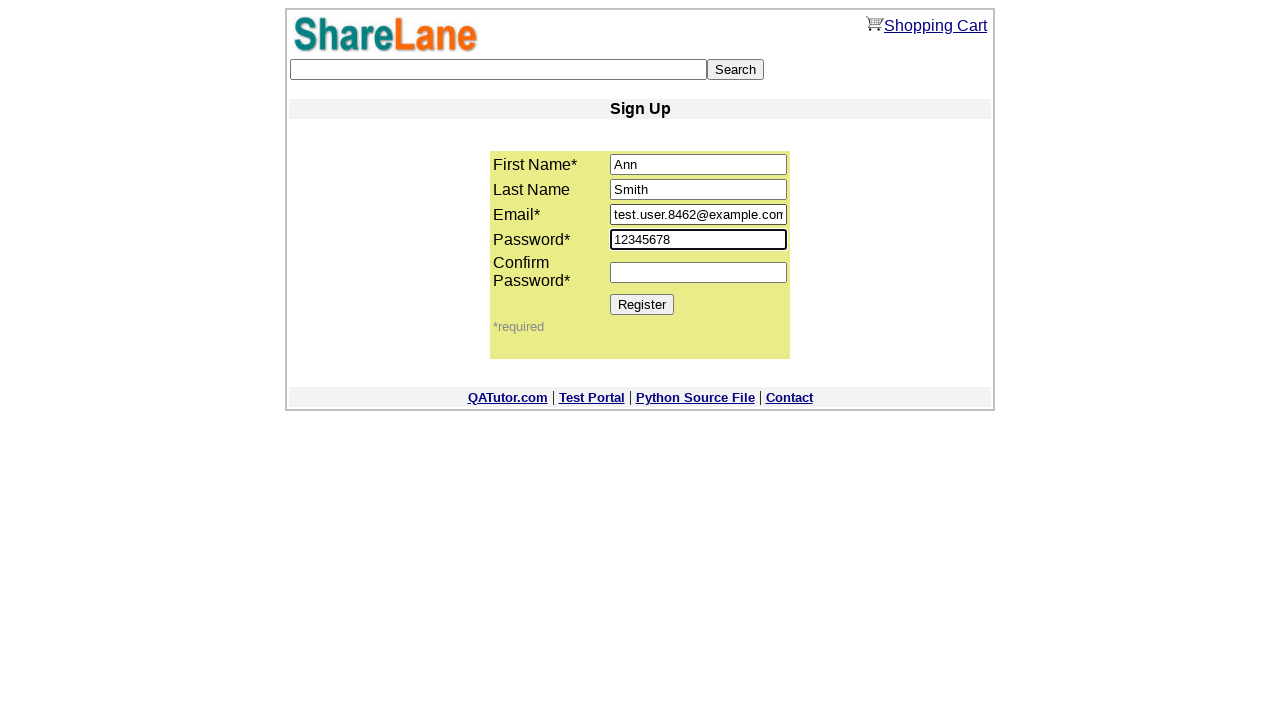

Filled password confirmation field with '12345678' on input[name='password2']
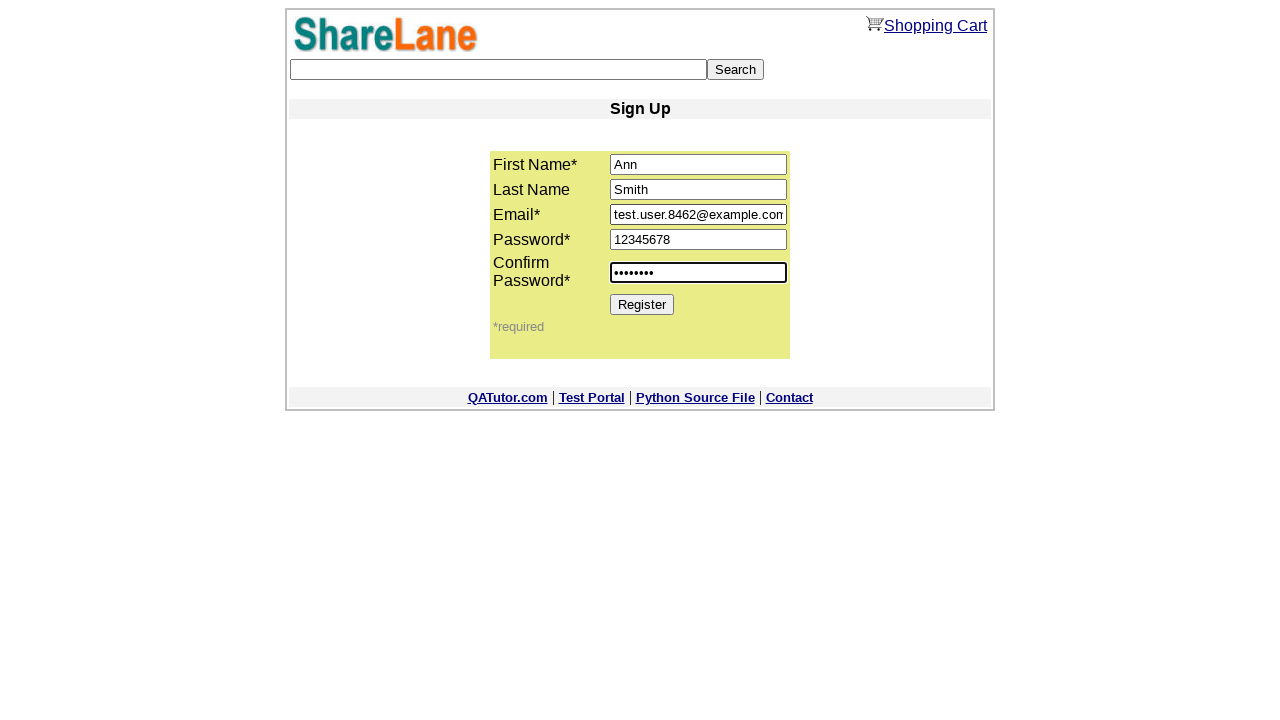

Clicked Register button to submit account creation at (642, 304) on [value='Register']
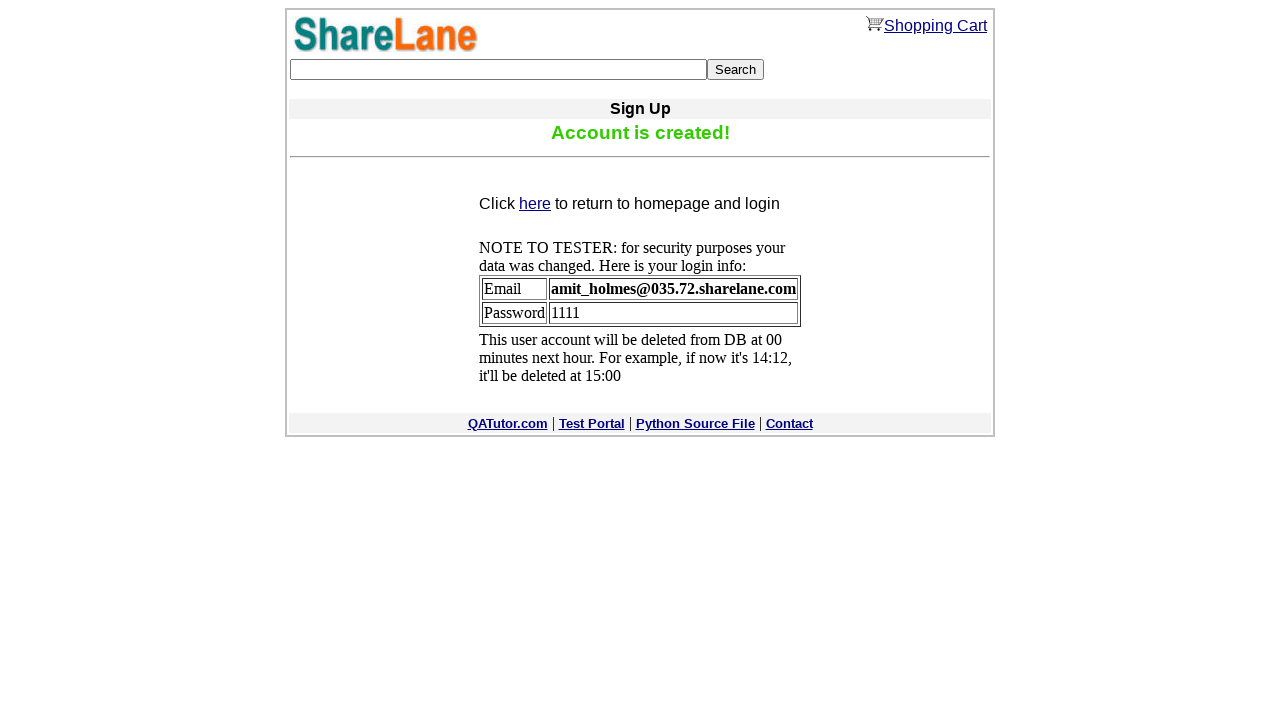

Account registration confirmation message appeared
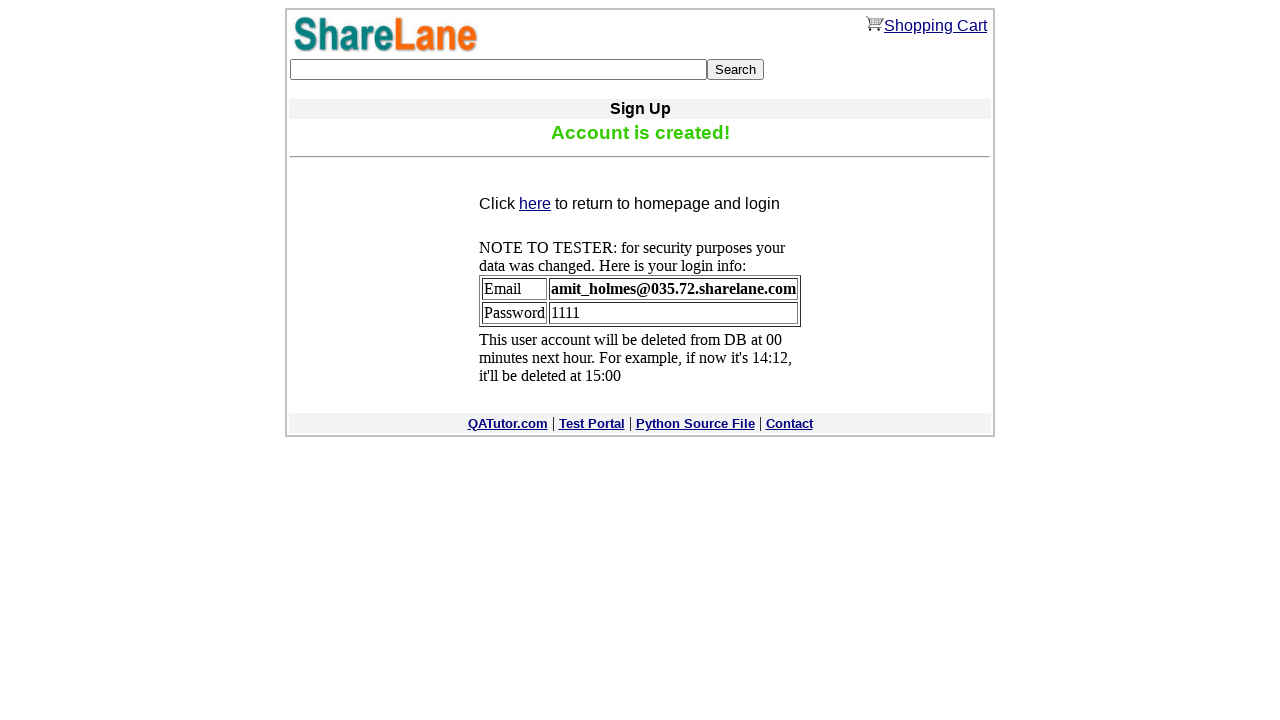

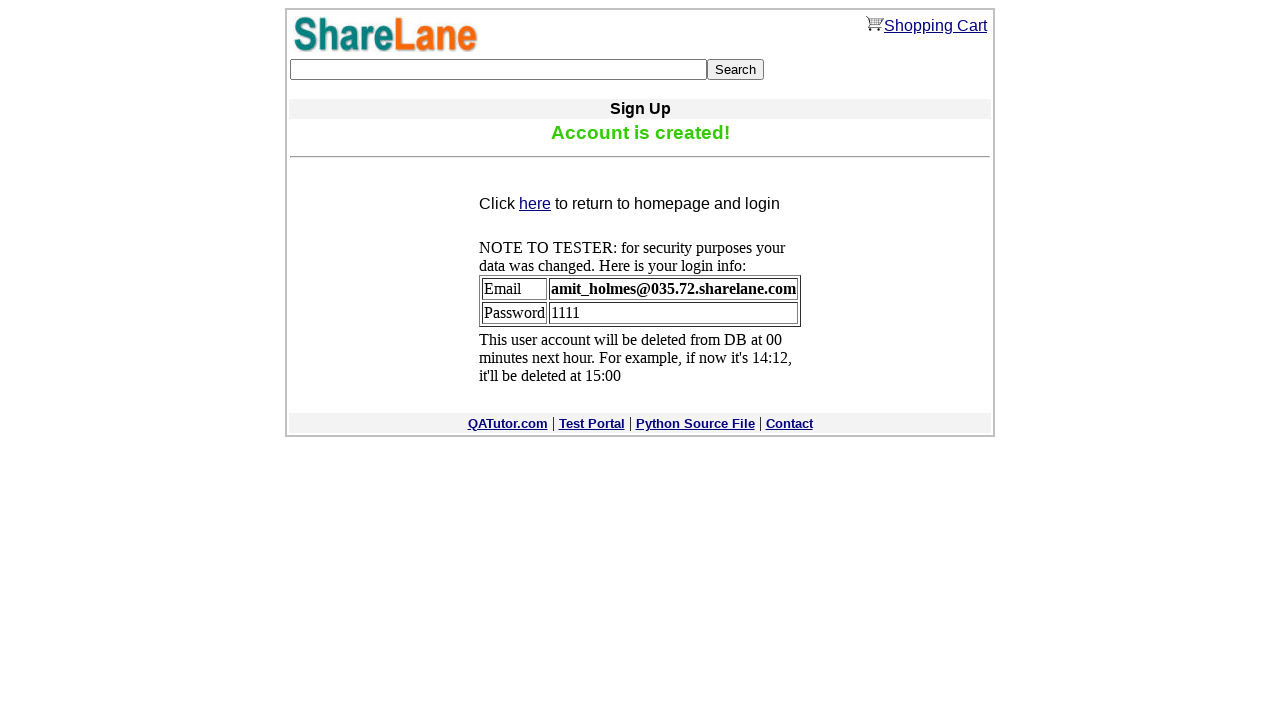